Tests checkbox interactions by selecting all checkboxes and then unchecking all selected checkboxes on a test automation practice page

Starting URL: https://testautomationpractice.blogspot.com/

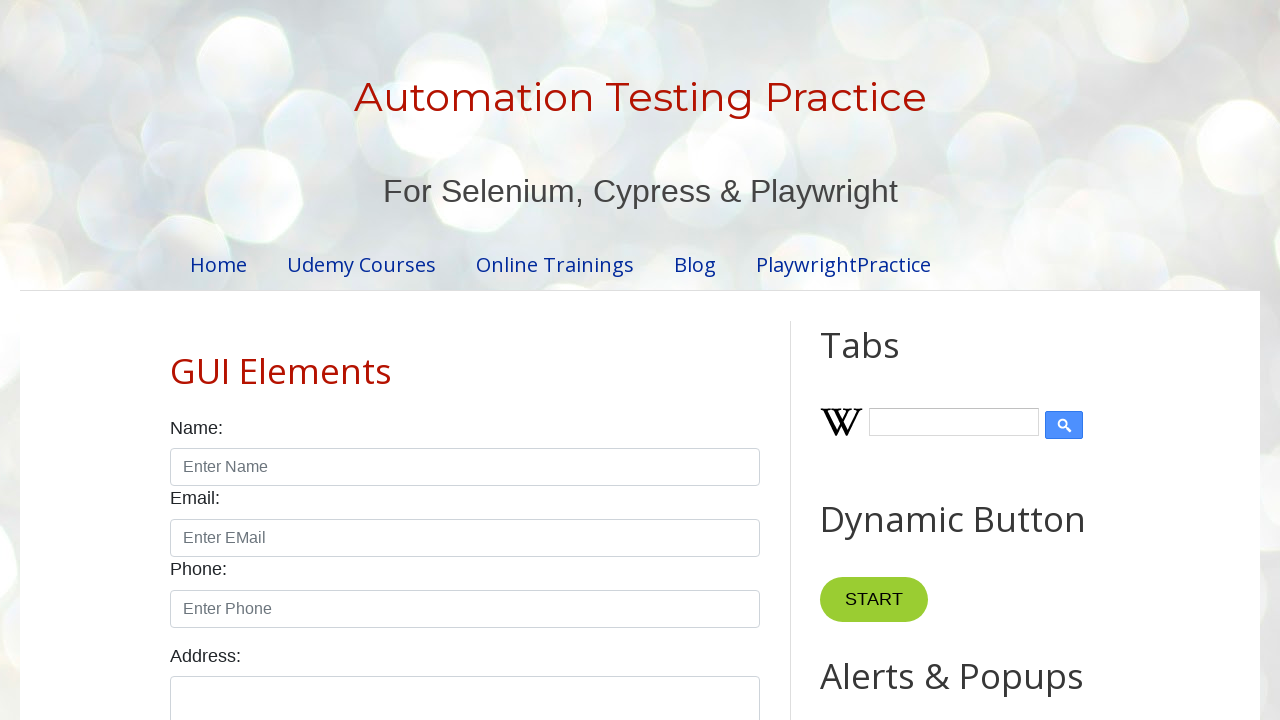

Located all checkboxes with form-check-input class
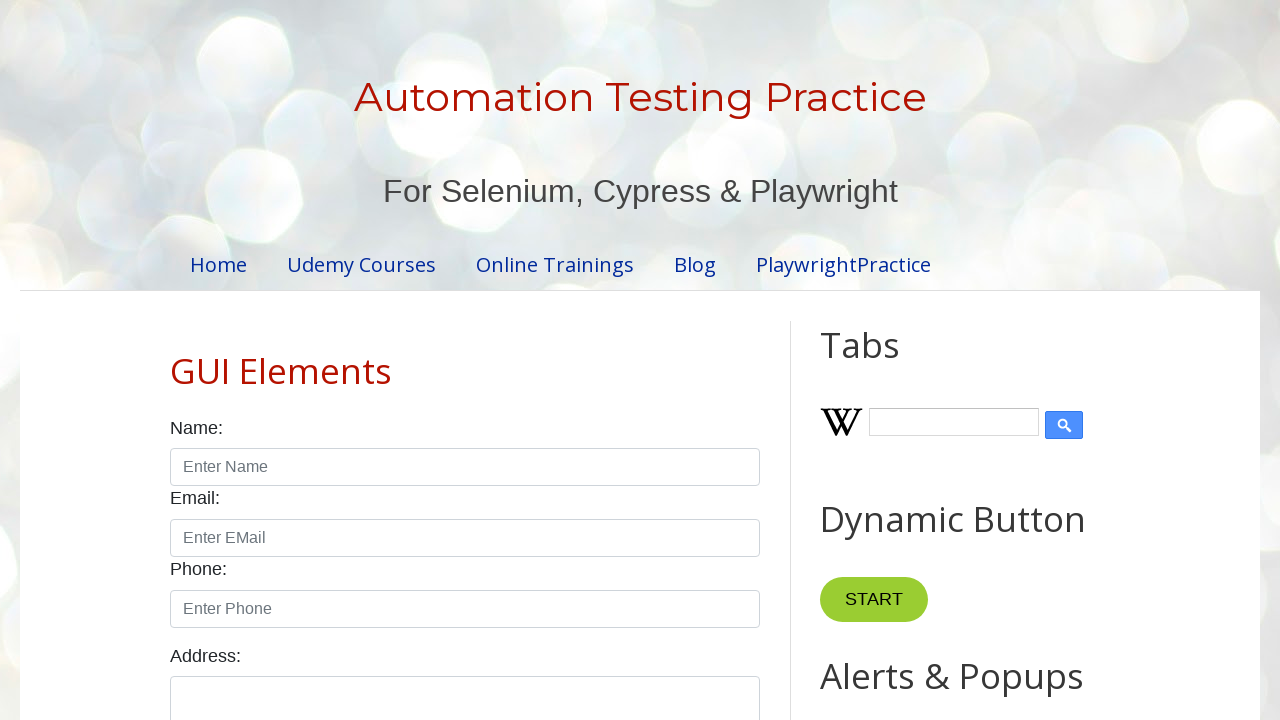

Found 7 checkboxes on the page
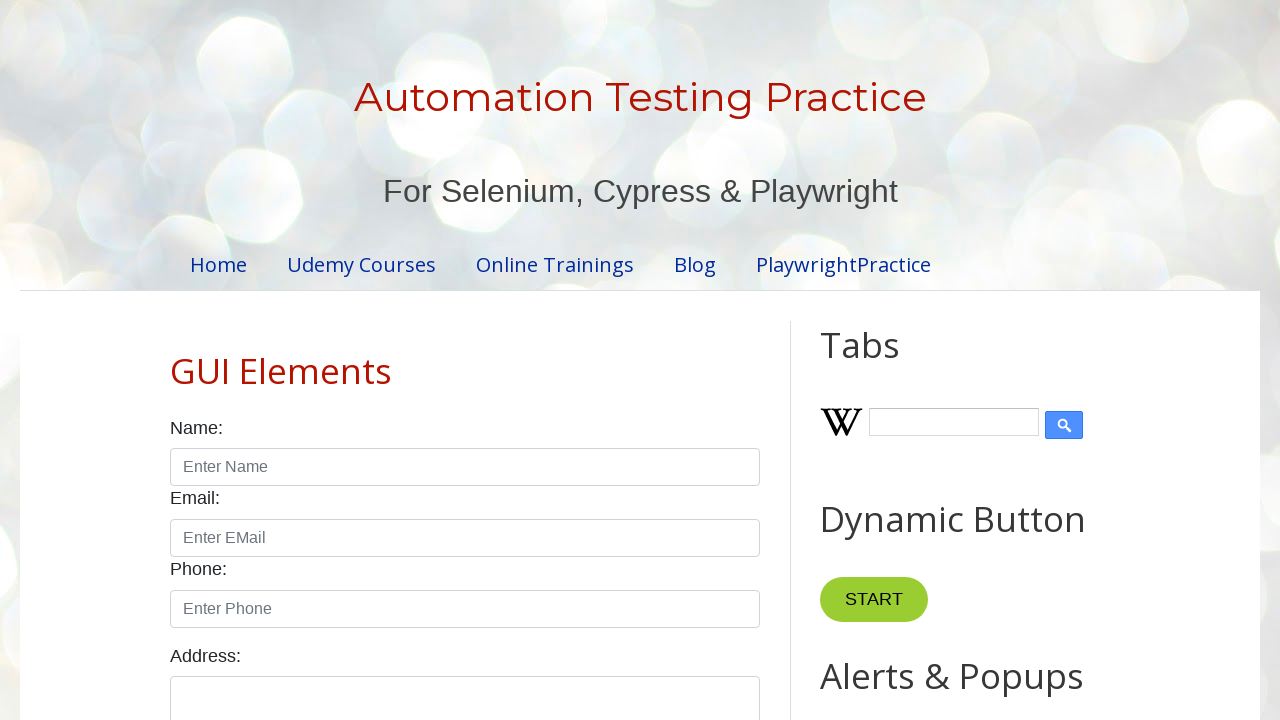

Clicked checkbox 1 to select it at (176, 360) on xpath=//input[@class='form-check-input' and @type='checkbox'] >> nth=0
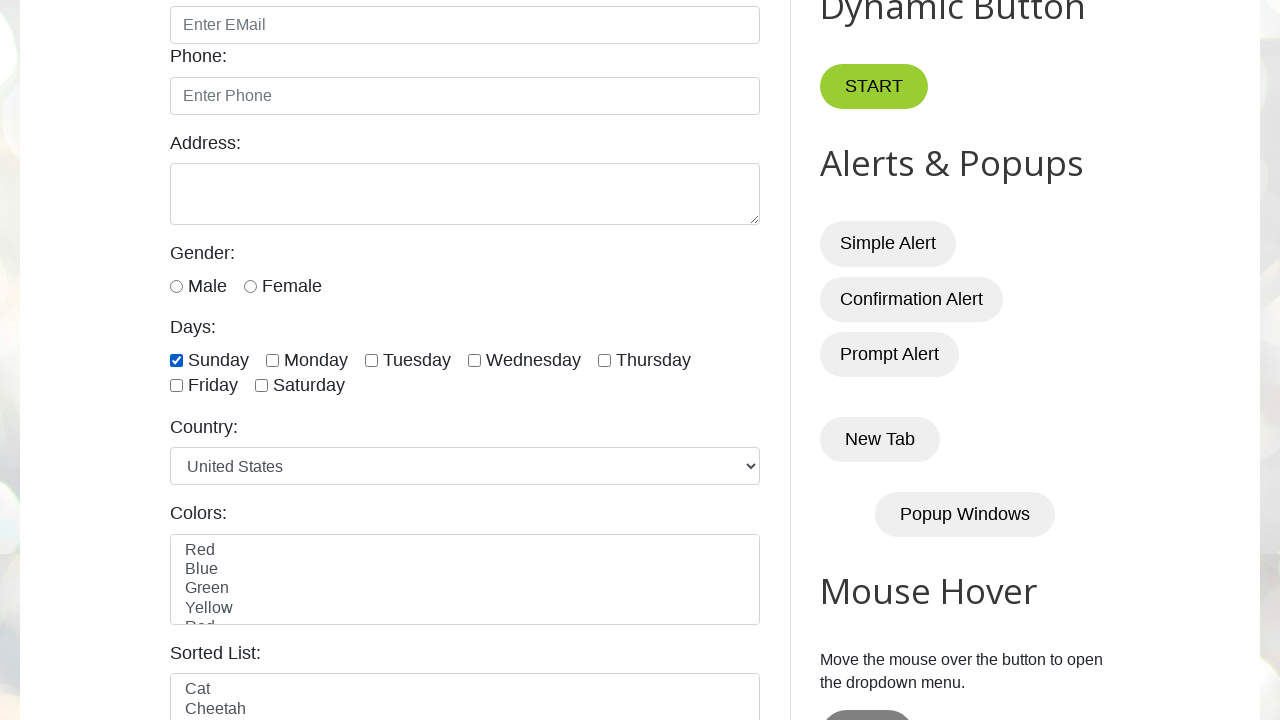

Clicked checkbox 2 to select it at (272, 360) on xpath=//input[@class='form-check-input' and @type='checkbox'] >> nth=1
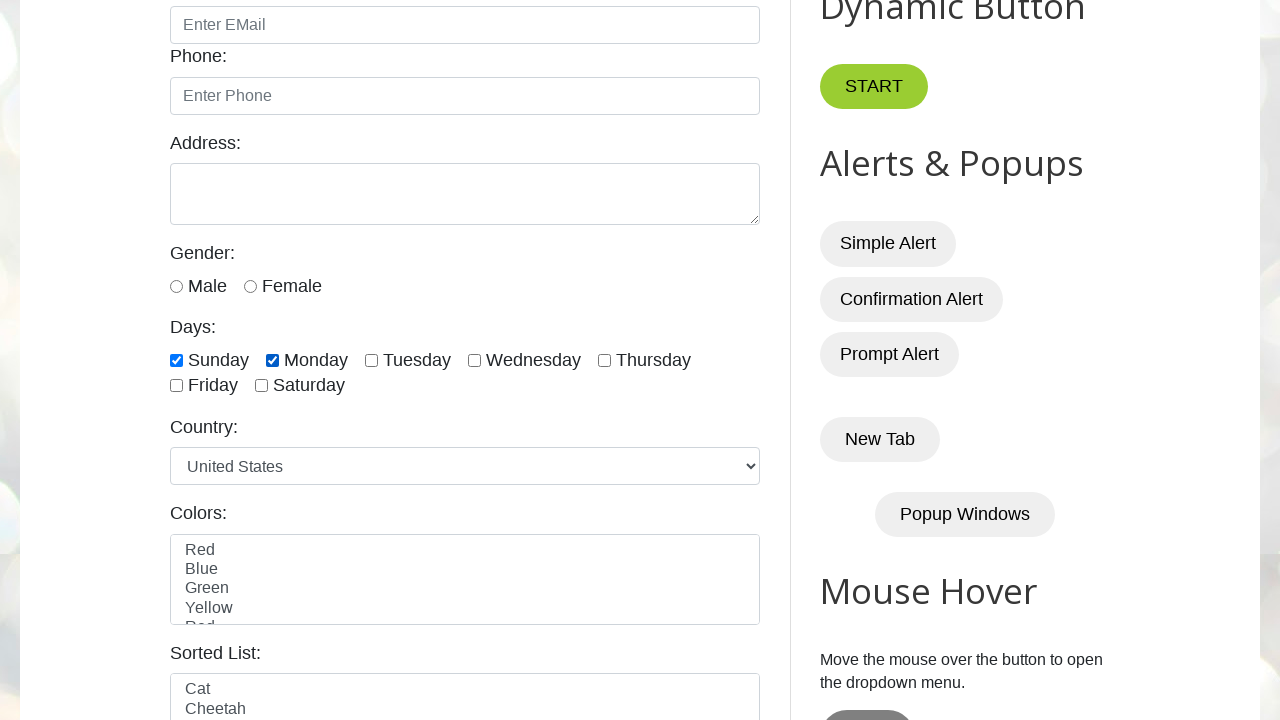

Clicked checkbox 3 to select it at (372, 360) on xpath=//input[@class='form-check-input' and @type='checkbox'] >> nth=2
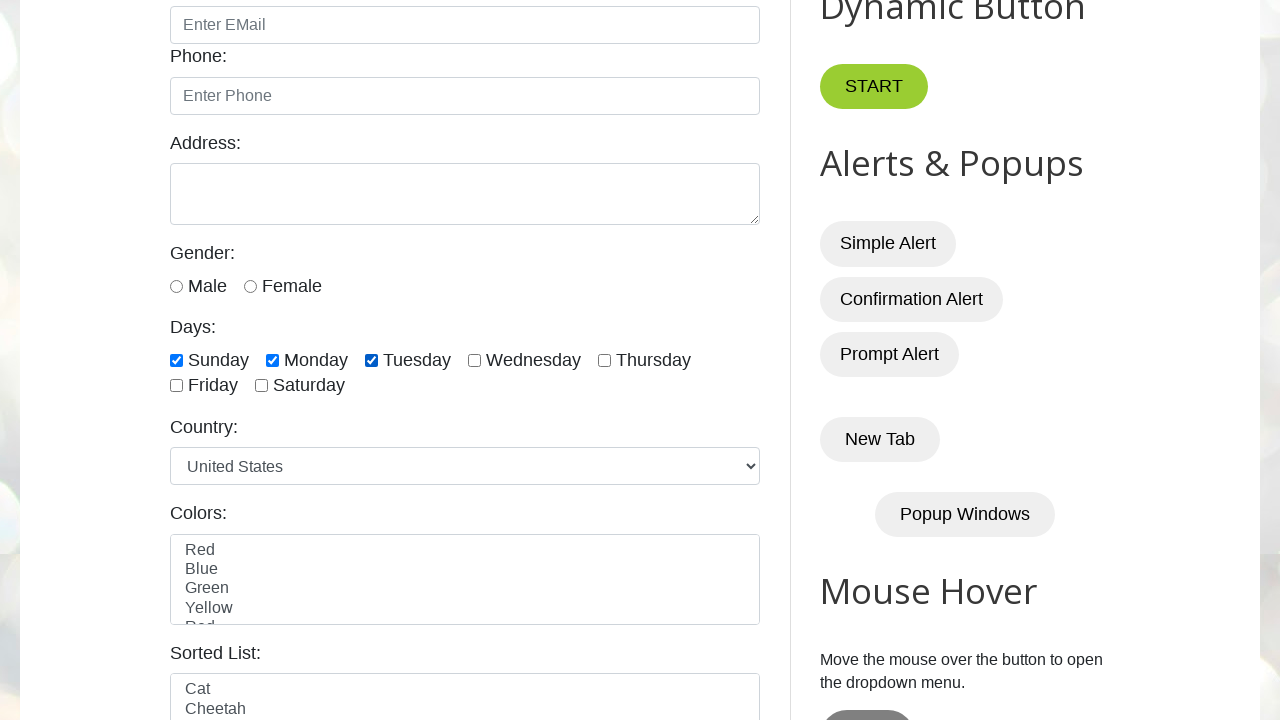

Clicked checkbox 4 to select it at (474, 360) on xpath=//input[@class='form-check-input' and @type='checkbox'] >> nth=3
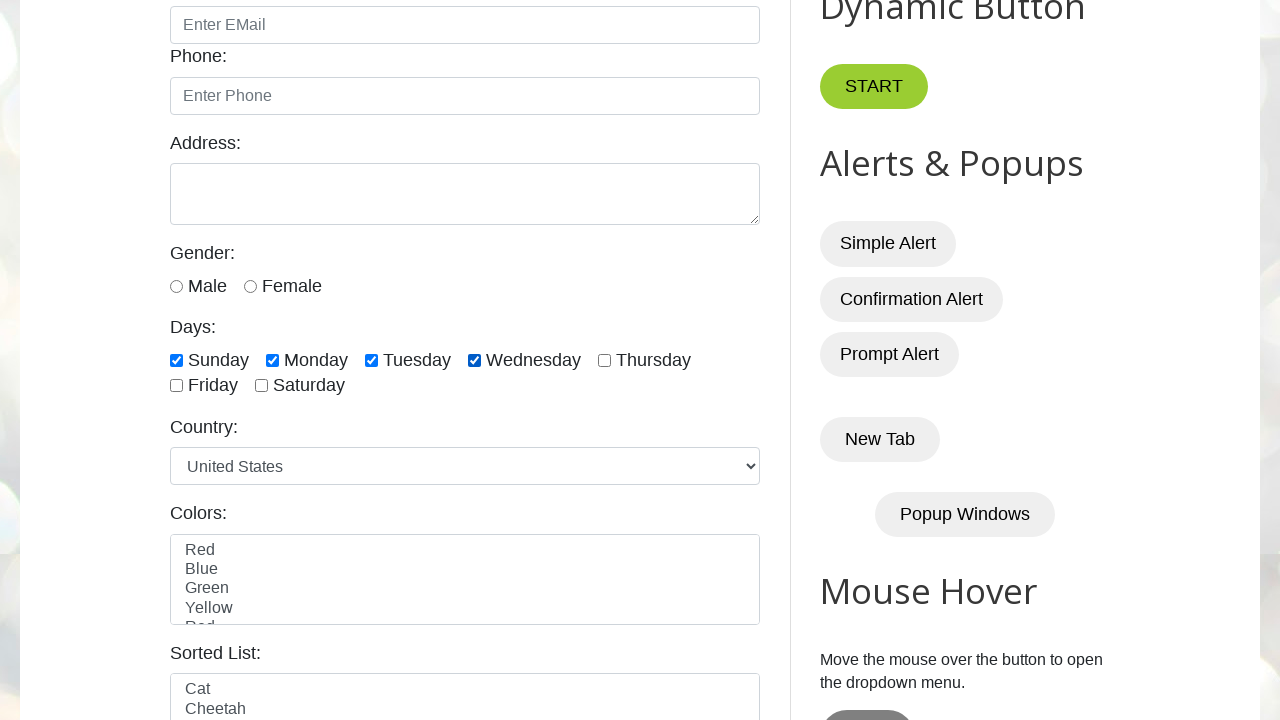

Clicked checkbox 5 to select it at (604, 360) on xpath=//input[@class='form-check-input' and @type='checkbox'] >> nth=4
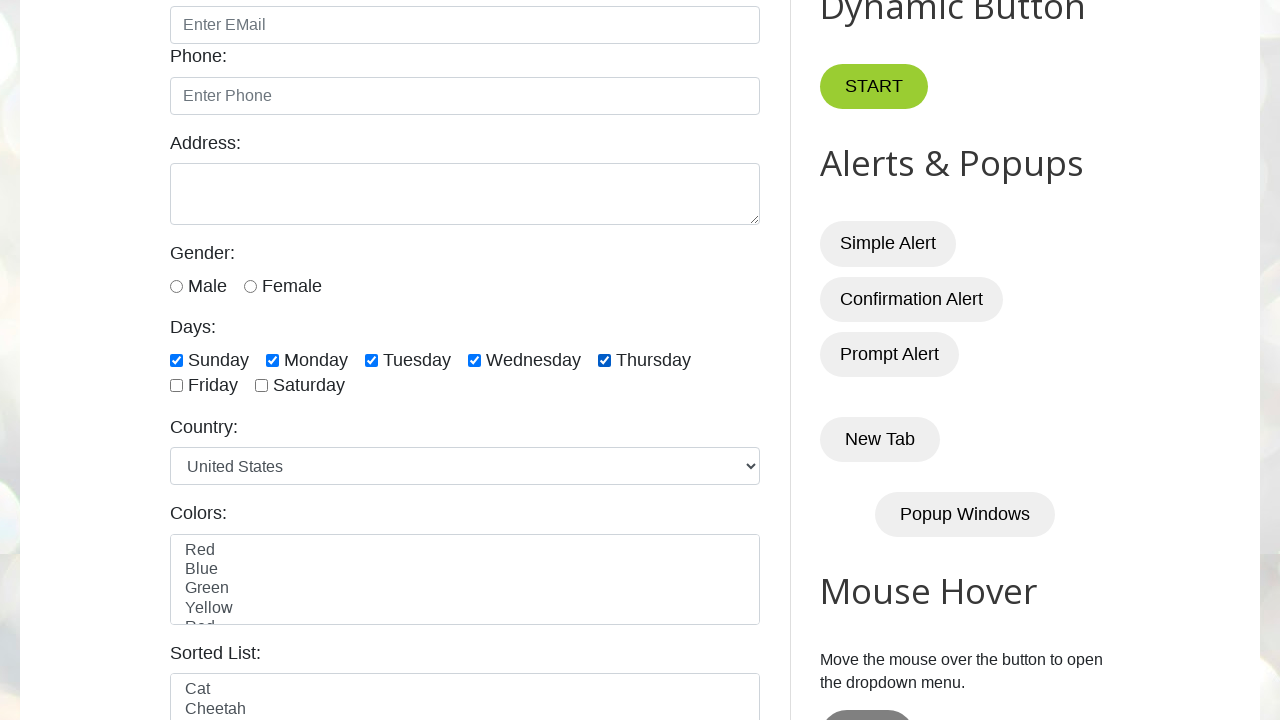

Clicked checkbox 6 to select it at (176, 386) on xpath=//input[@class='form-check-input' and @type='checkbox'] >> nth=5
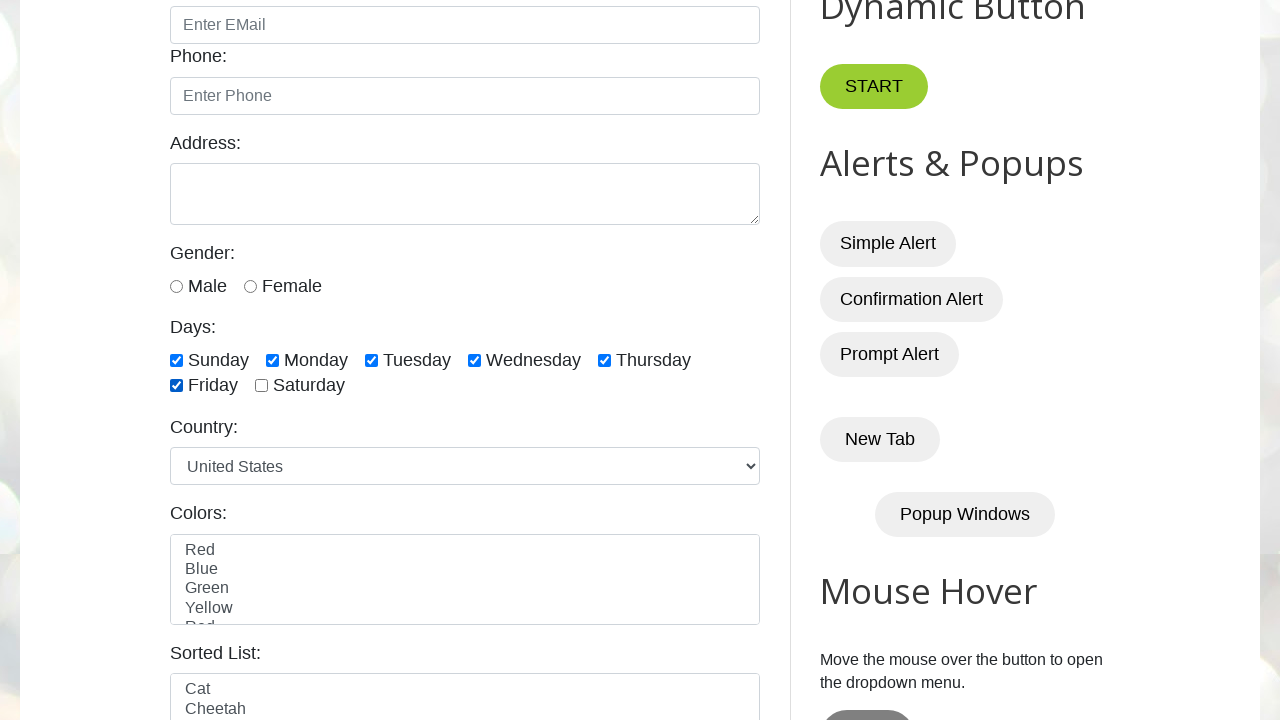

Clicked checkbox 7 to select it at (262, 386) on xpath=//input[@class='form-check-input' and @type='checkbox'] >> nth=6
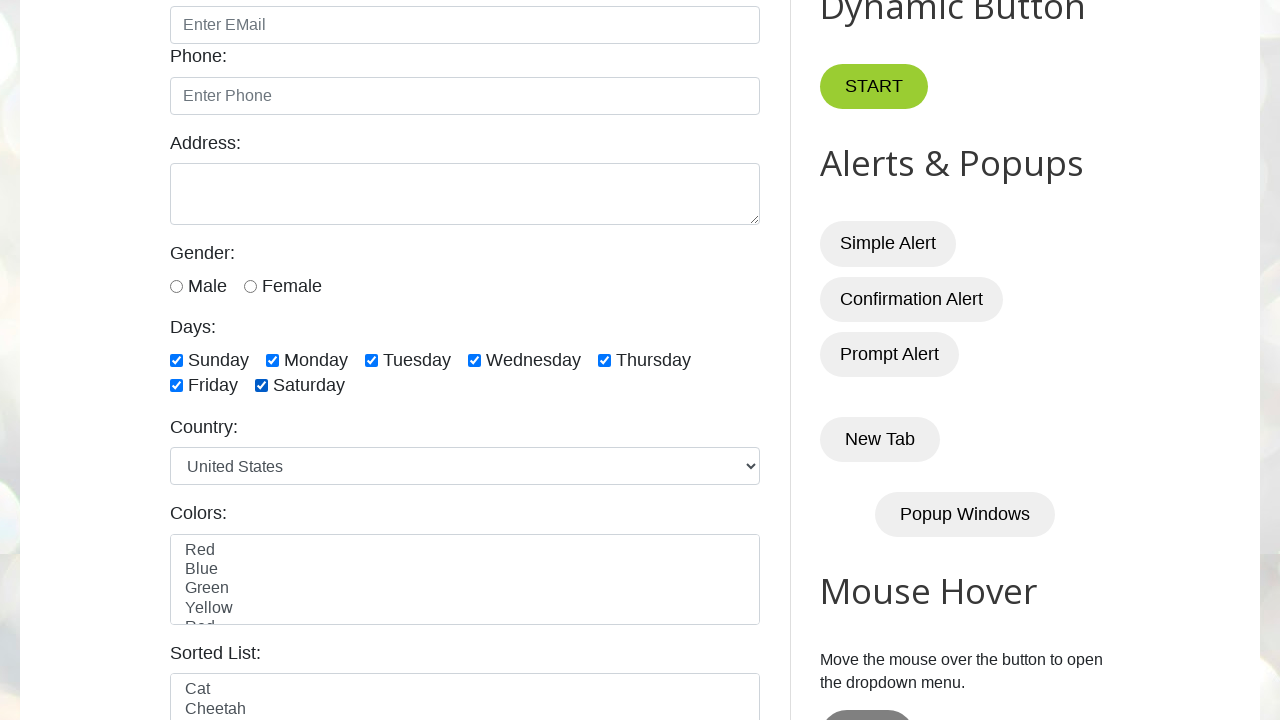

Unchecked checkbox 1 at (176, 360) on xpath=//input[@class='form-check-input' and @type='checkbox'] >> nth=0
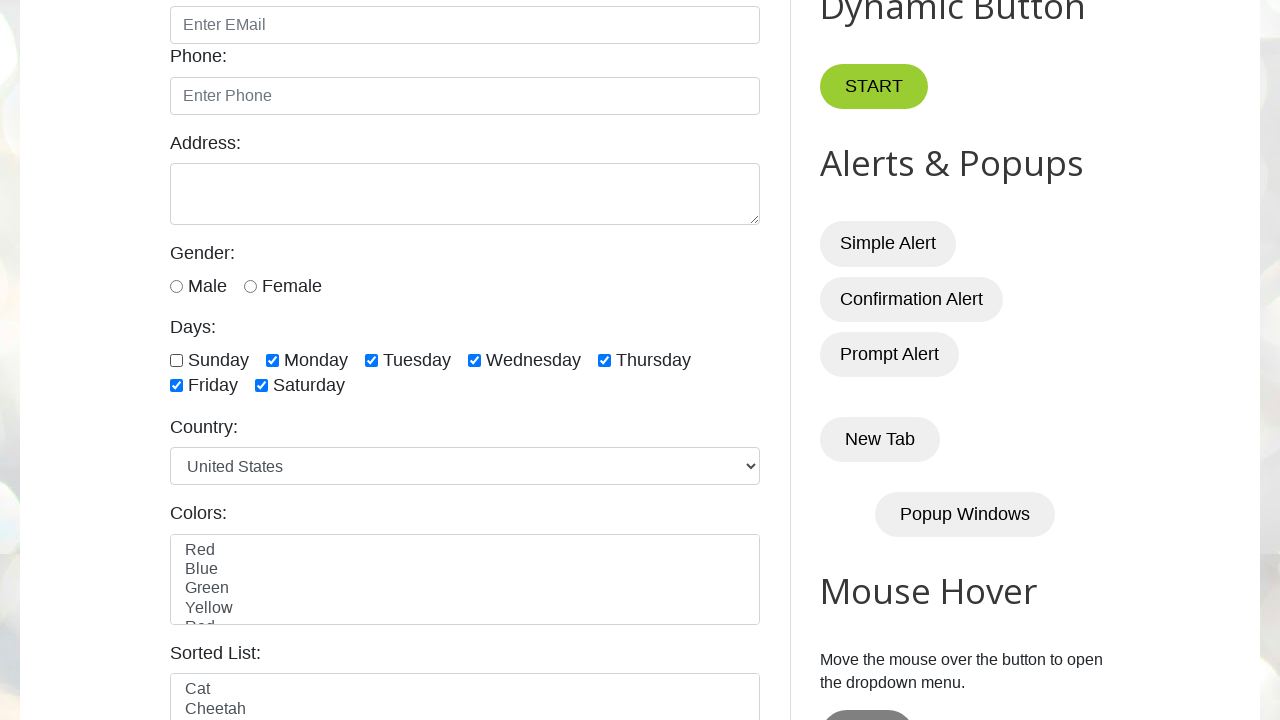

Unchecked checkbox 2 at (272, 360) on xpath=//input[@class='form-check-input' and @type='checkbox'] >> nth=1
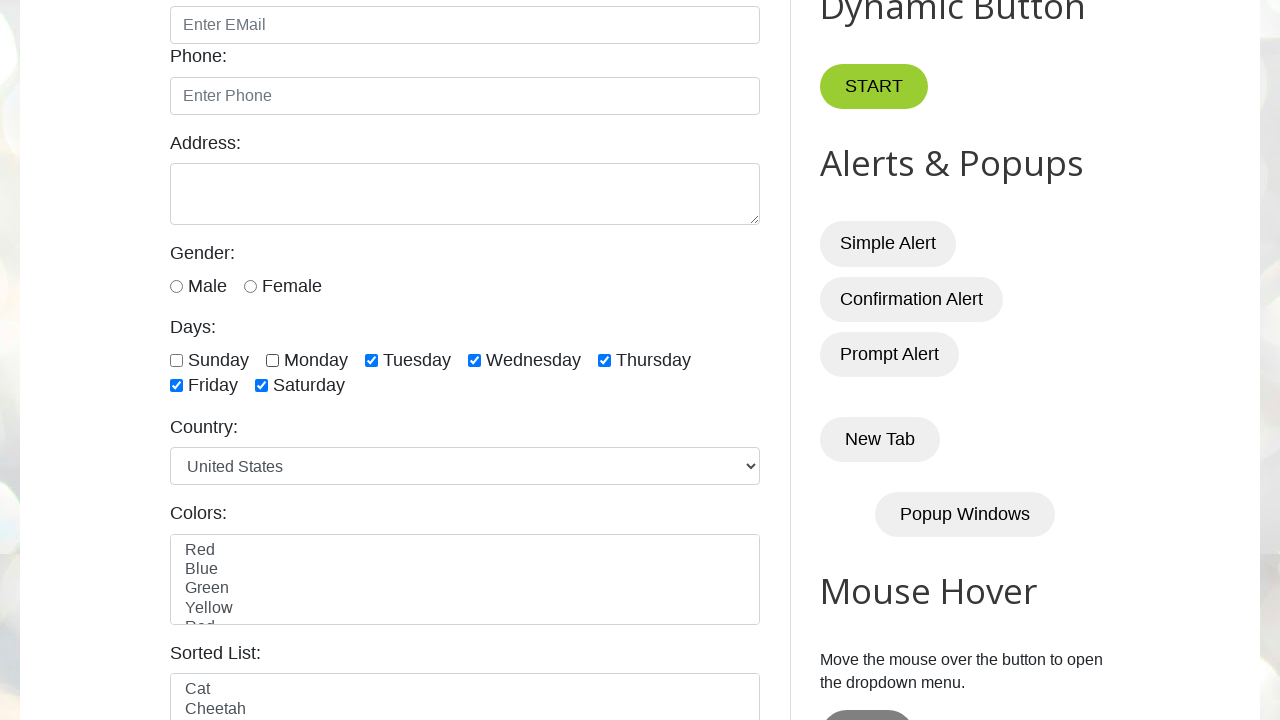

Unchecked checkbox 3 at (372, 360) on xpath=//input[@class='form-check-input' and @type='checkbox'] >> nth=2
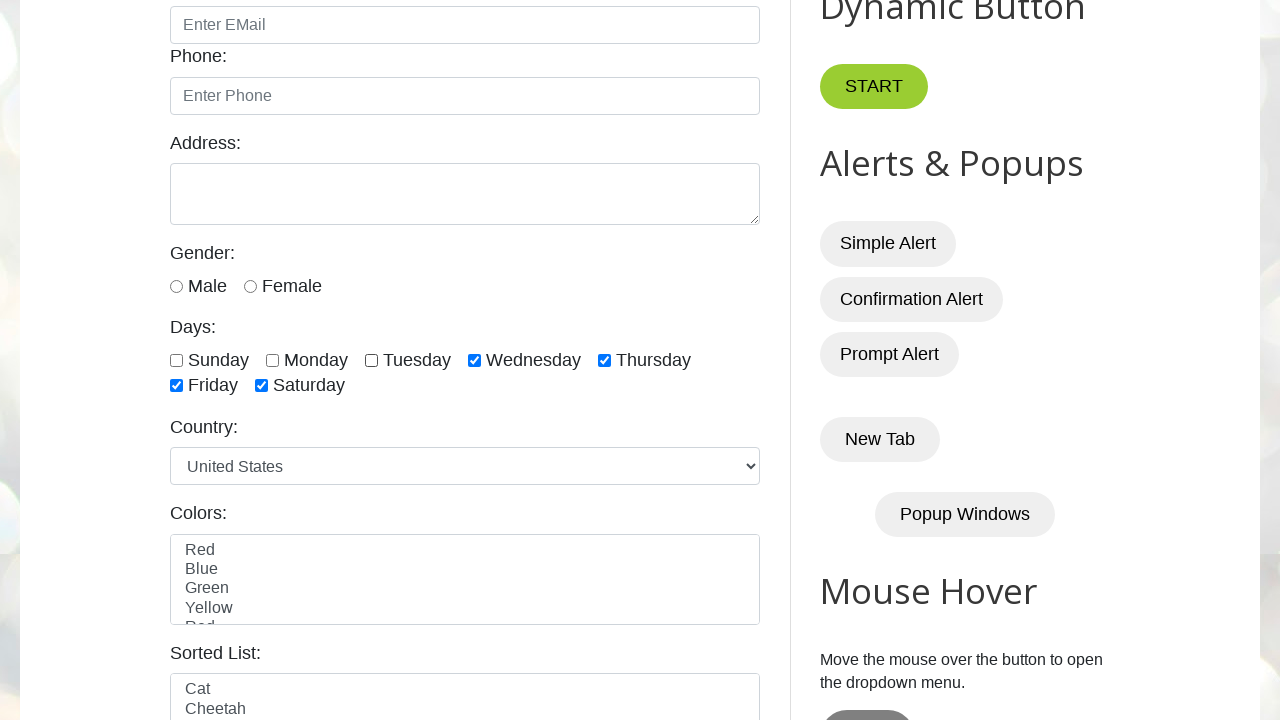

Unchecked checkbox 4 at (474, 360) on xpath=//input[@class='form-check-input' and @type='checkbox'] >> nth=3
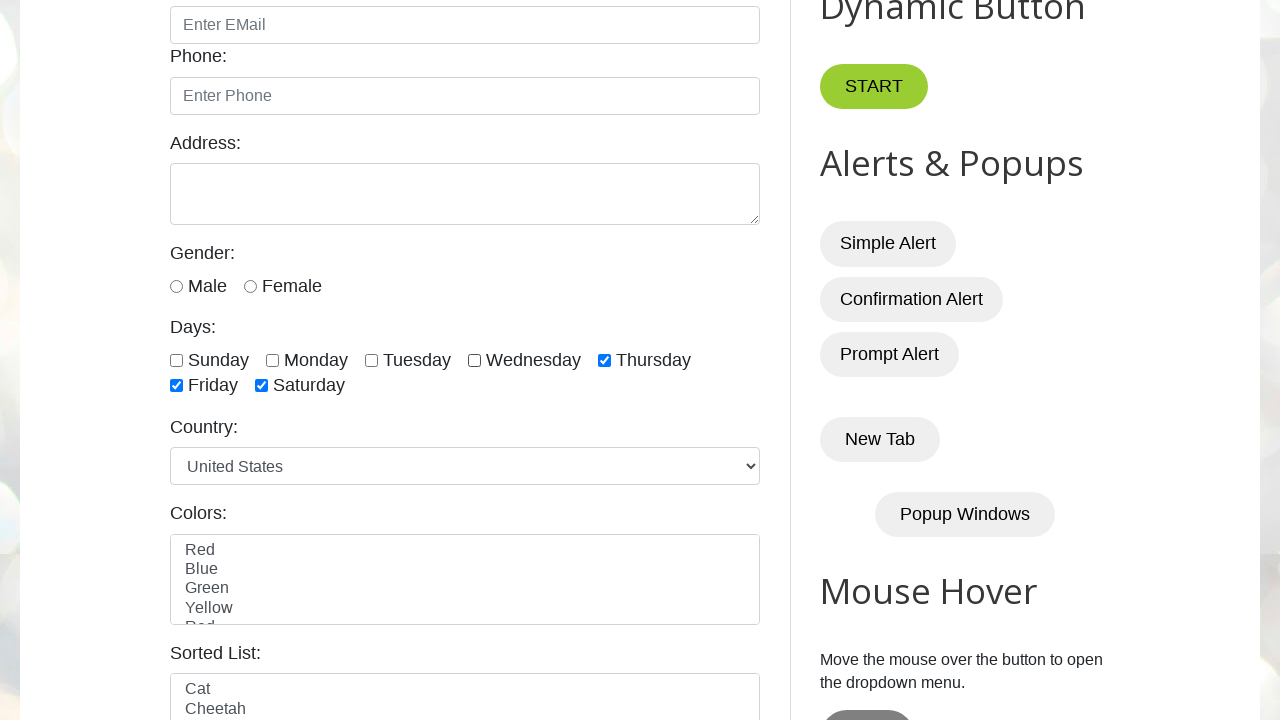

Unchecked checkbox 5 at (604, 360) on xpath=//input[@class='form-check-input' and @type='checkbox'] >> nth=4
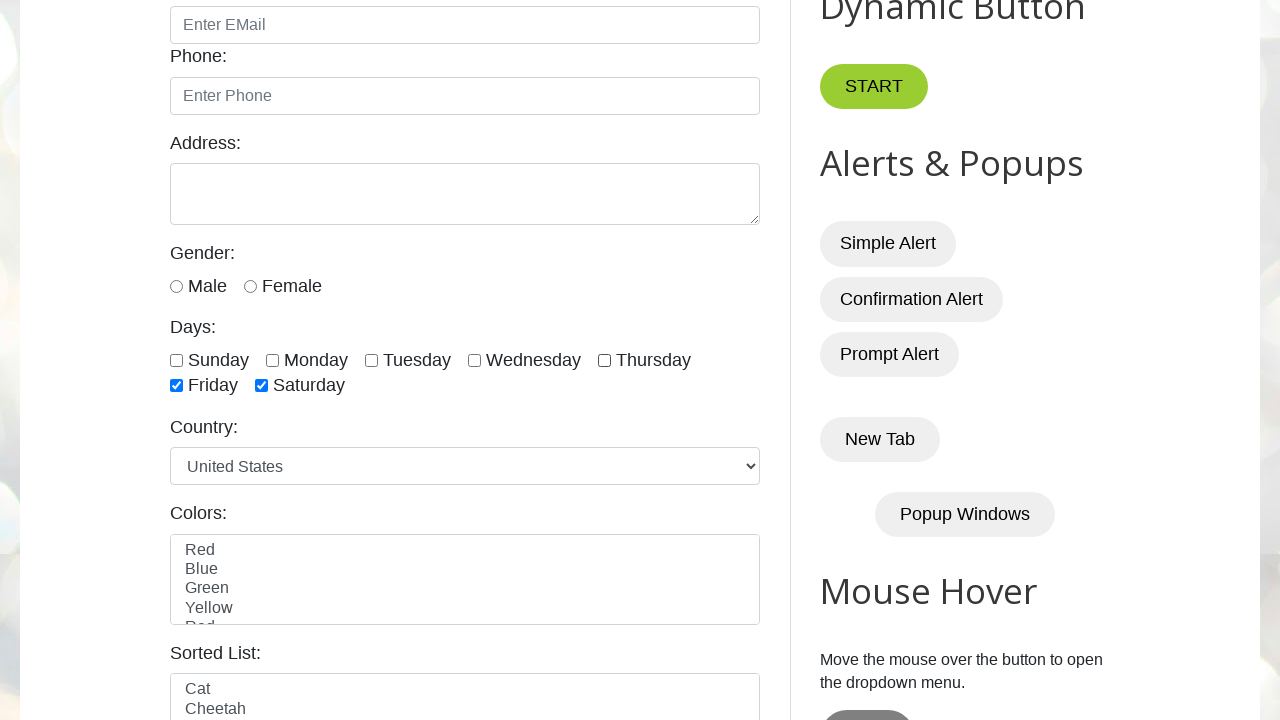

Unchecked checkbox 6 at (176, 386) on xpath=//input[@class='form-check-input' and @type='checkbox'] >> nth=5
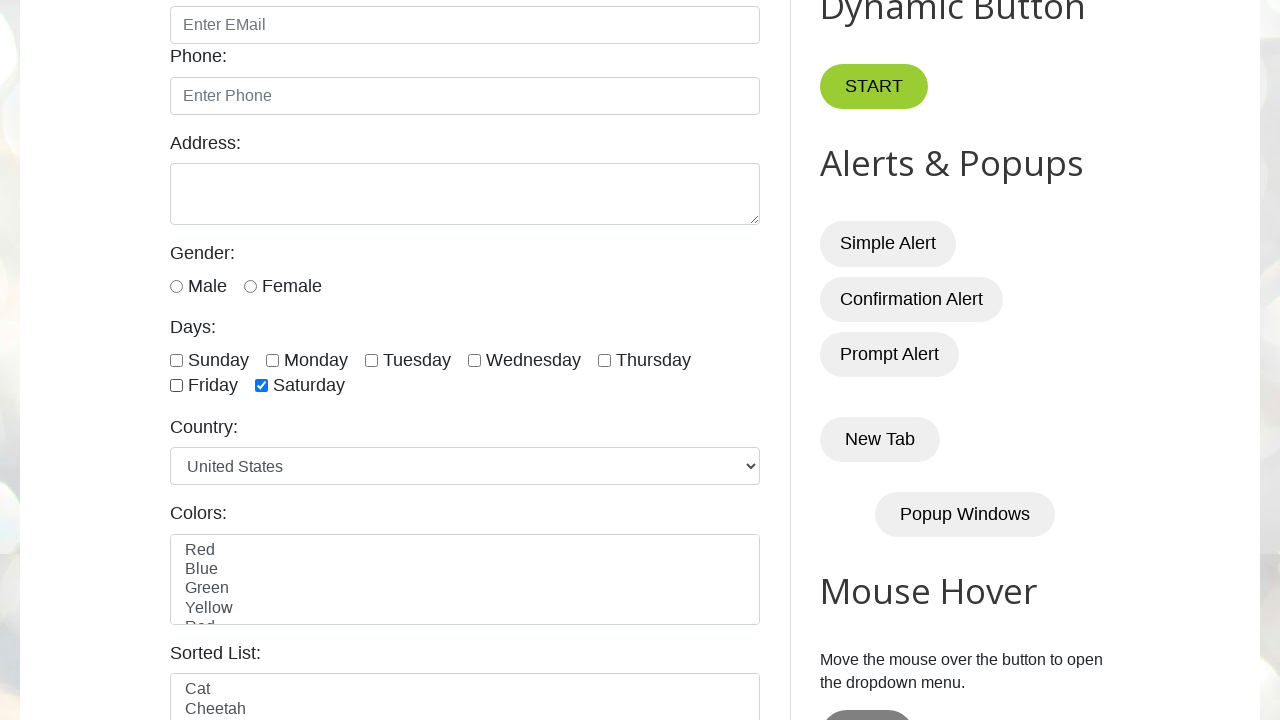

Unchecked checkbox 7 at (262, 386) on xpath=//input[@class='form-check-input' and @type='checkbox'] >> nth=6
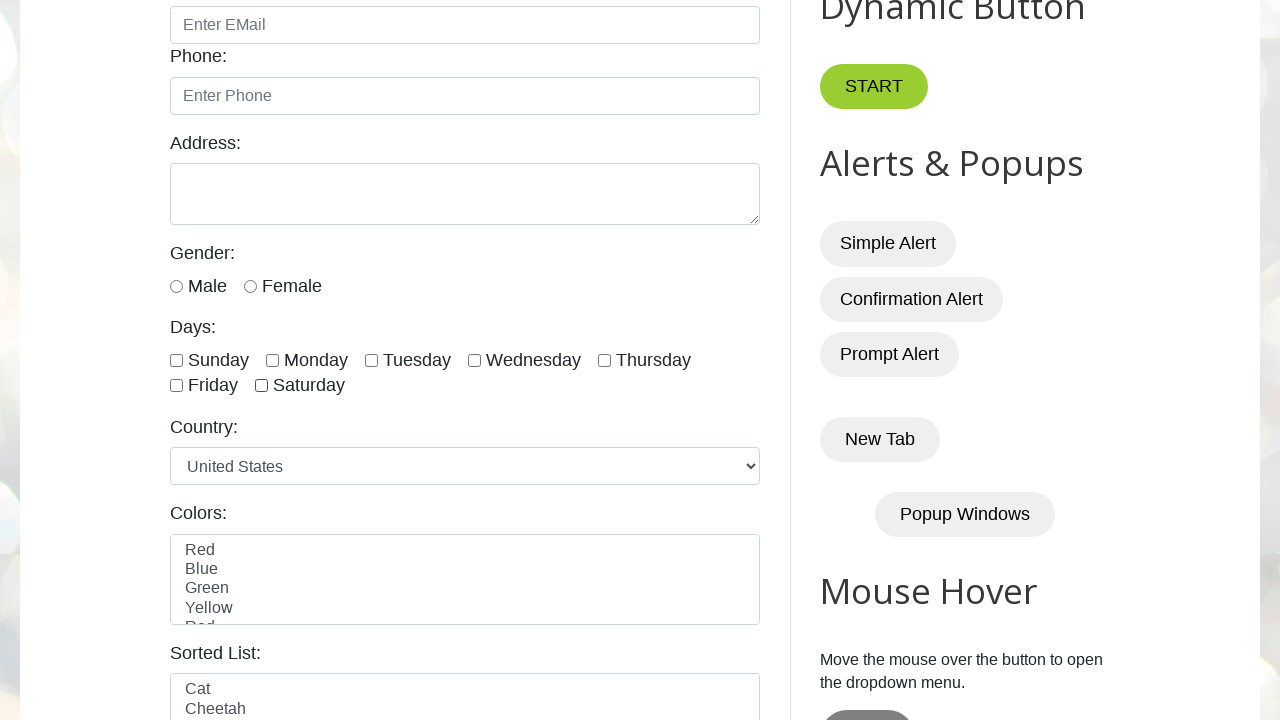

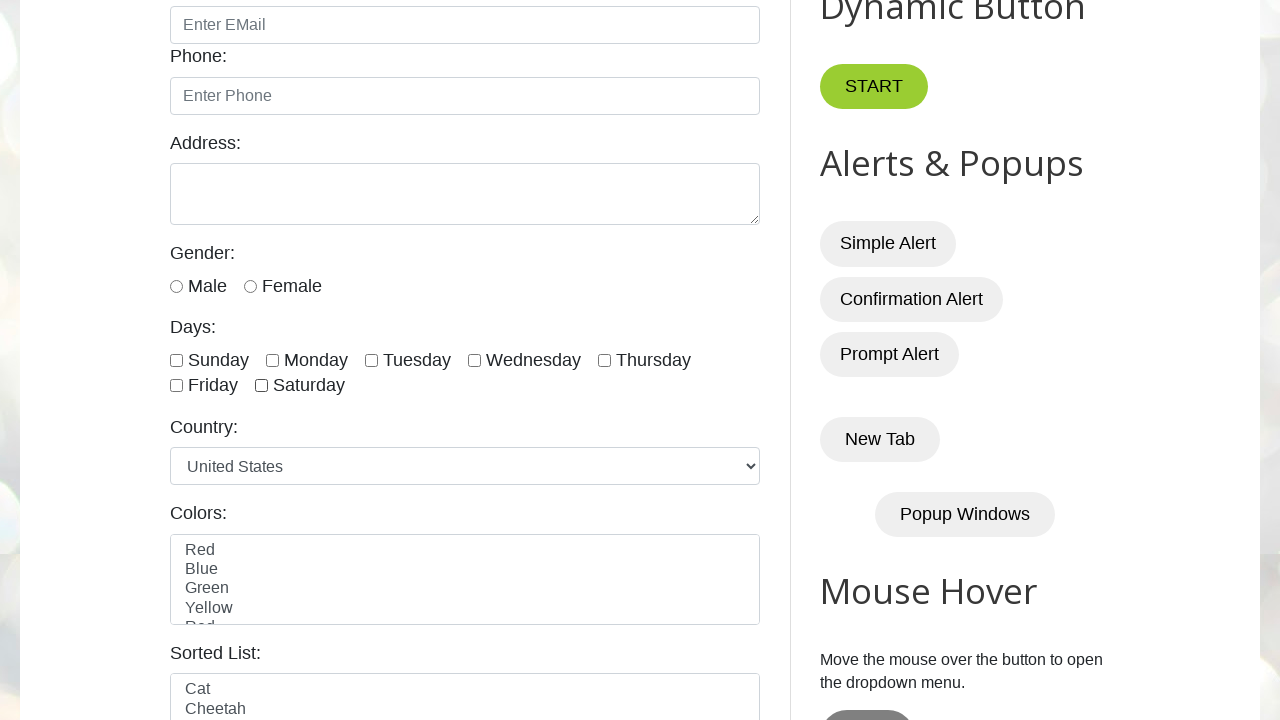